Tests the Brazilian government SINAC statistics portal by navigating through filter options, selecting a state and municipality, and verifying the data display functionality works correctly.

Starting URL: http://www8.receita.fazenda.gov.br/SimplesNacional/Aplicacoes/ATBHE/estatisticasSinac.app/Default.aspx

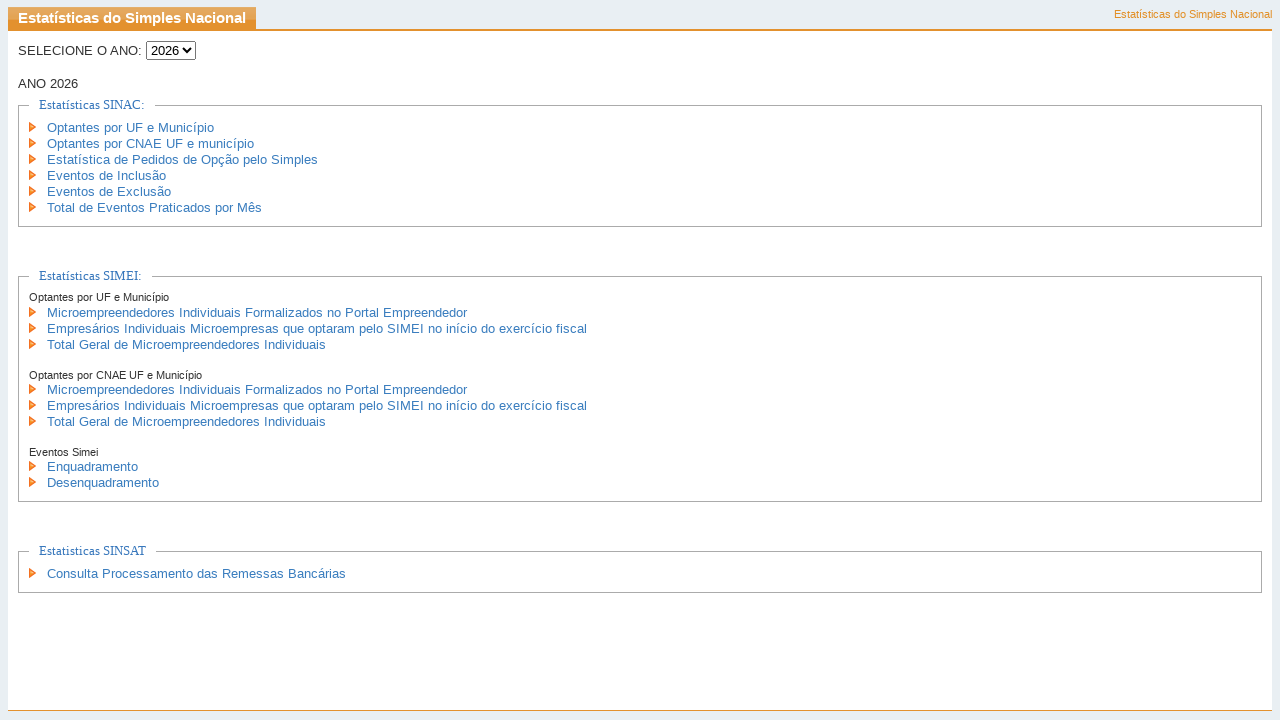

Clicked on 'Optantes por CNAE' link at (150, 144) on #ctl00_ctl00_Conteudo_AntesTabela_lnkOptantesPorCNAE
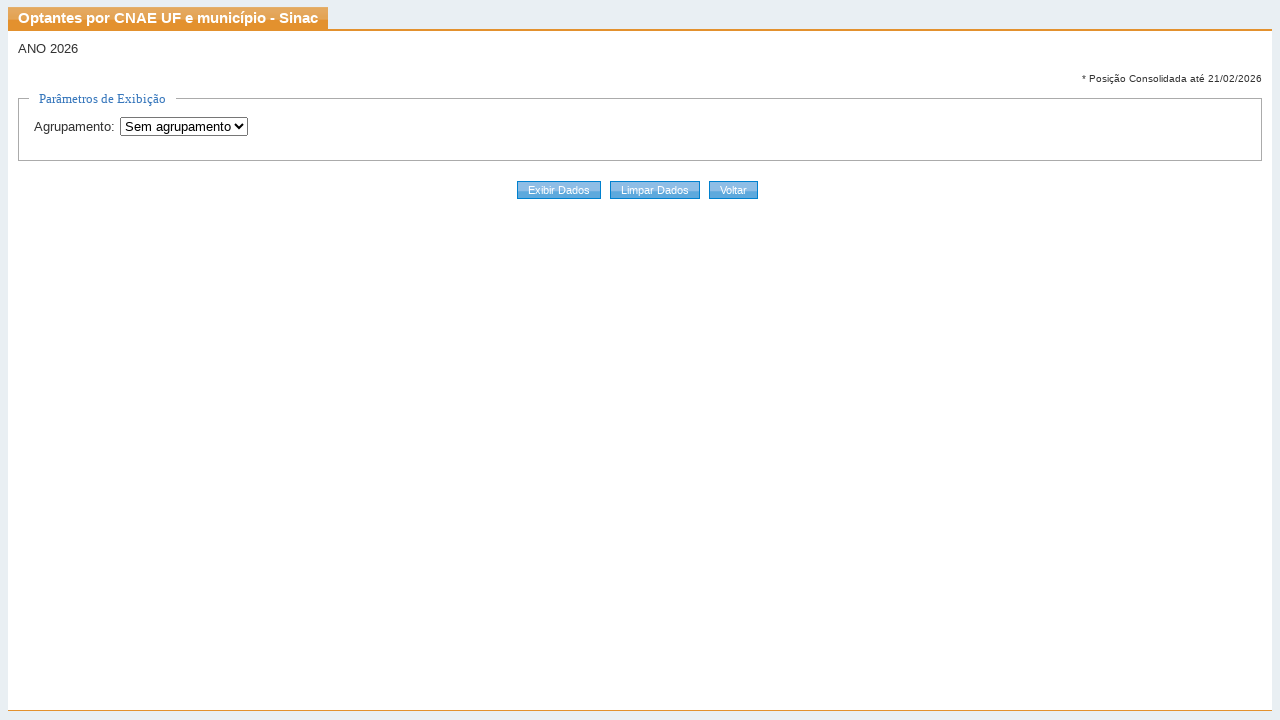

Selected 'Município' from column dropdown on #ctl00_ctl00_Conteudo_AntesTabela_ddlColuna
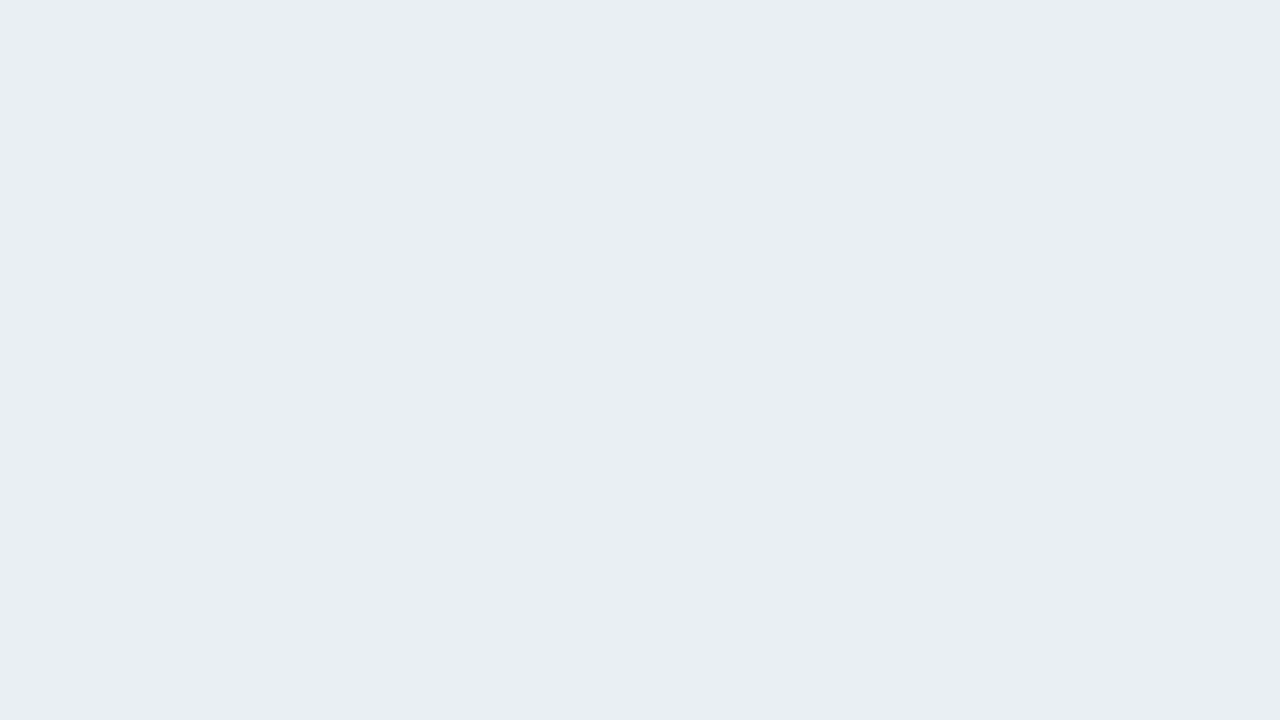

Clicked on filters button at (306, 128) on #ctl00_ctl00_Conteudo_AntesTabela_btnFiltros
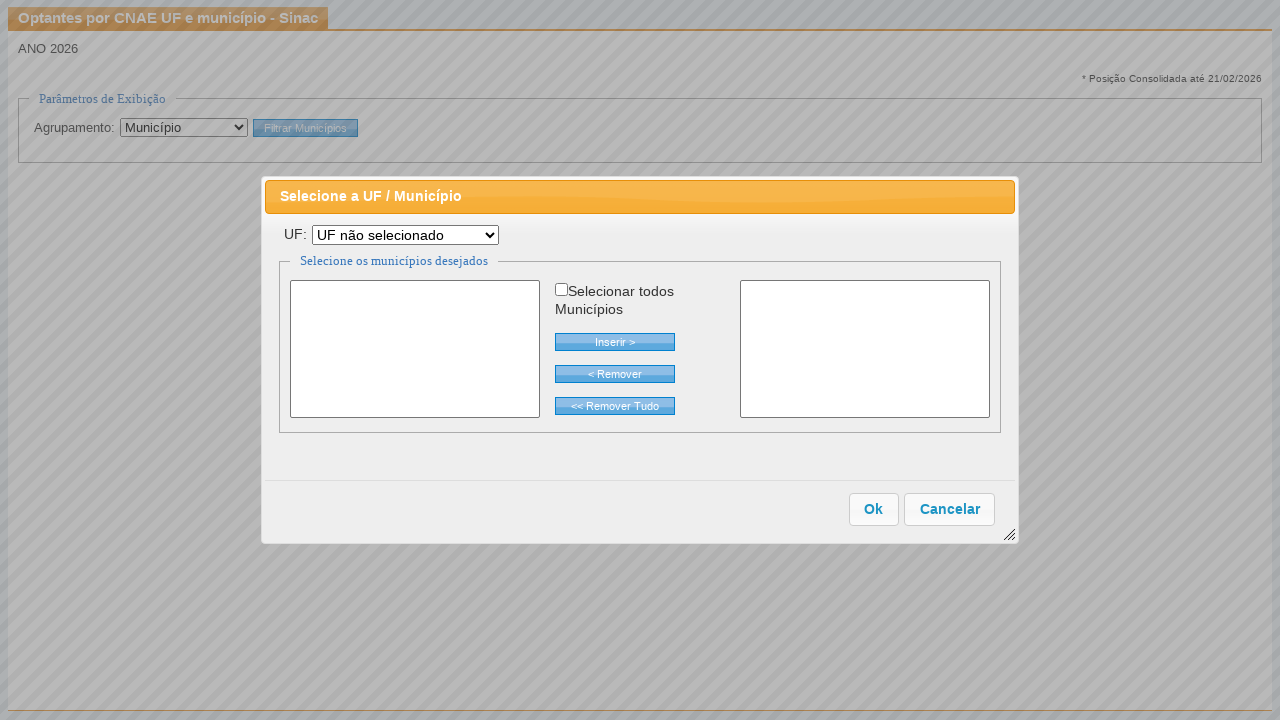

Filter panel loaded and state dropdown became available
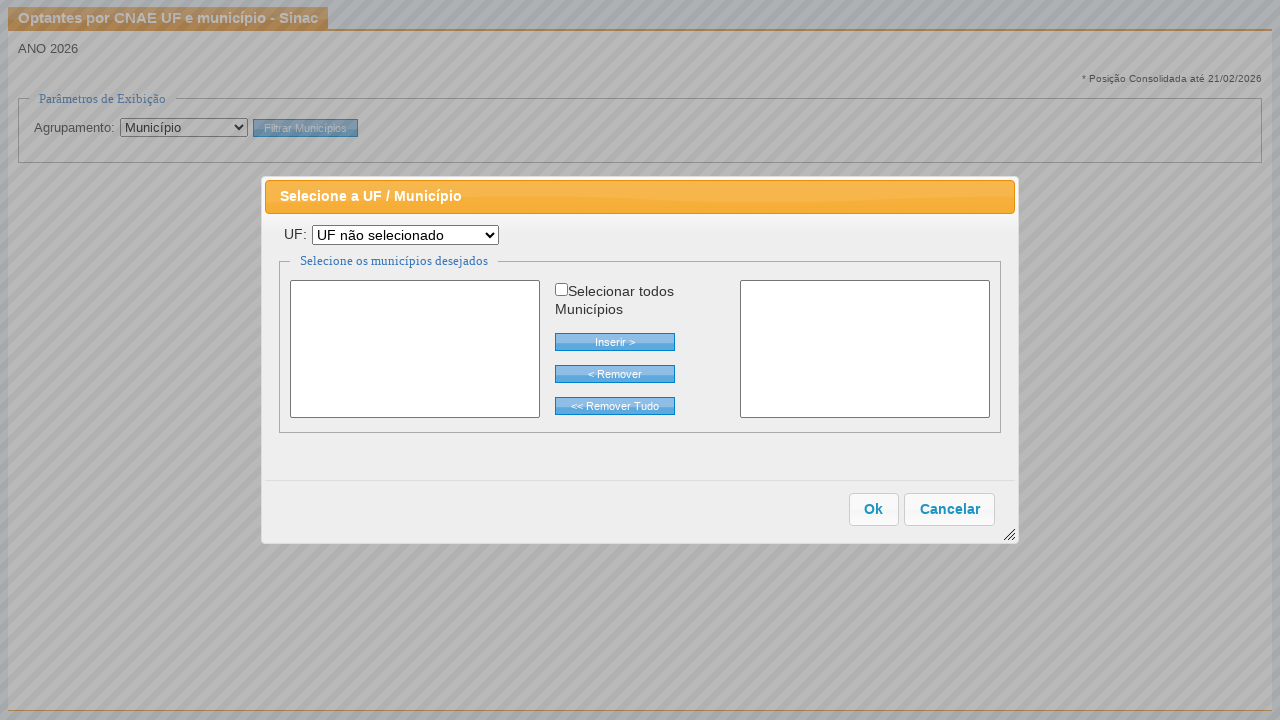

Selected first state from state dropdown on #ctl00_ctl00_Conteudo_AposTabela_ddlUf
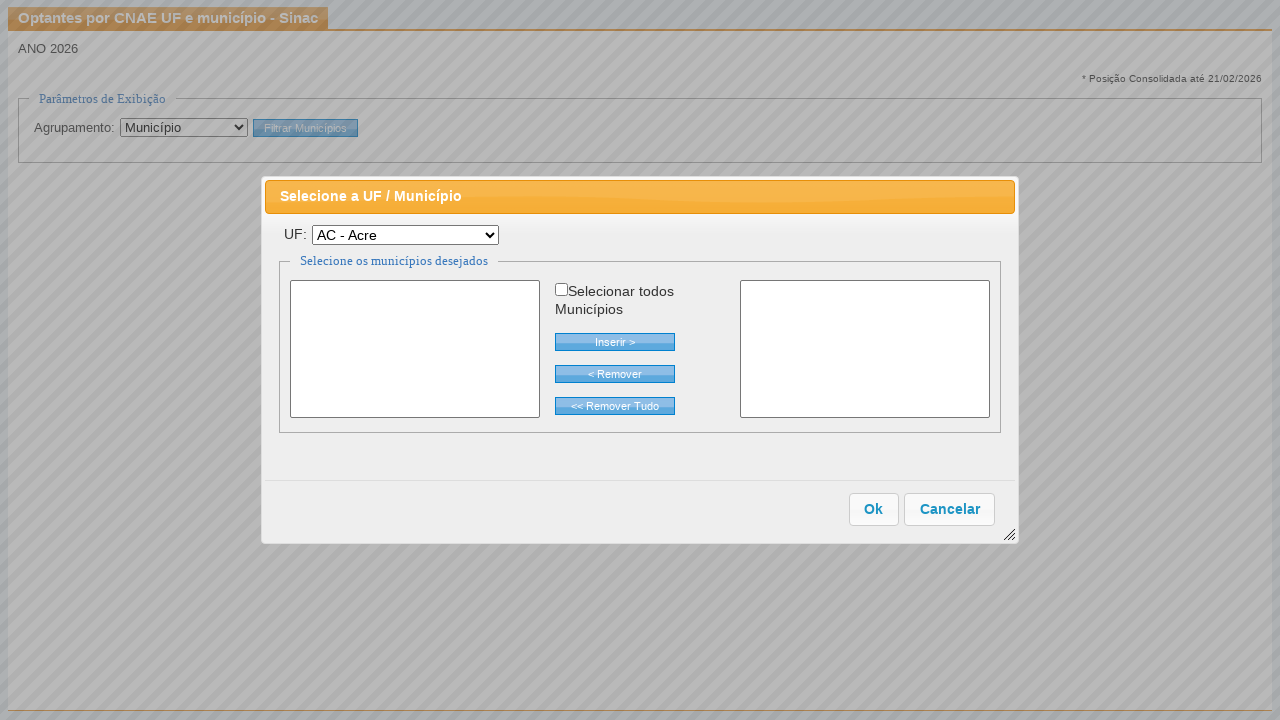

Waited for municipalities list to load
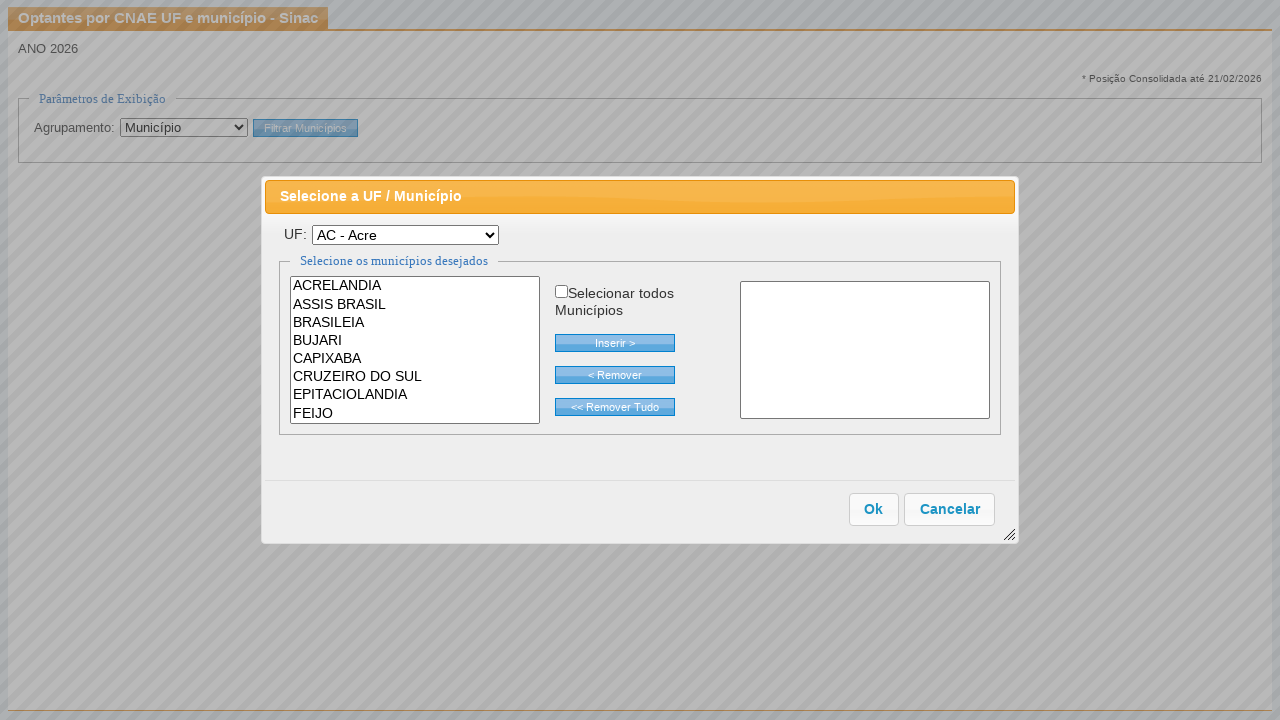

Checked 'all municipalities' checkbox at (562, 291) on #chkTodosMunicipios
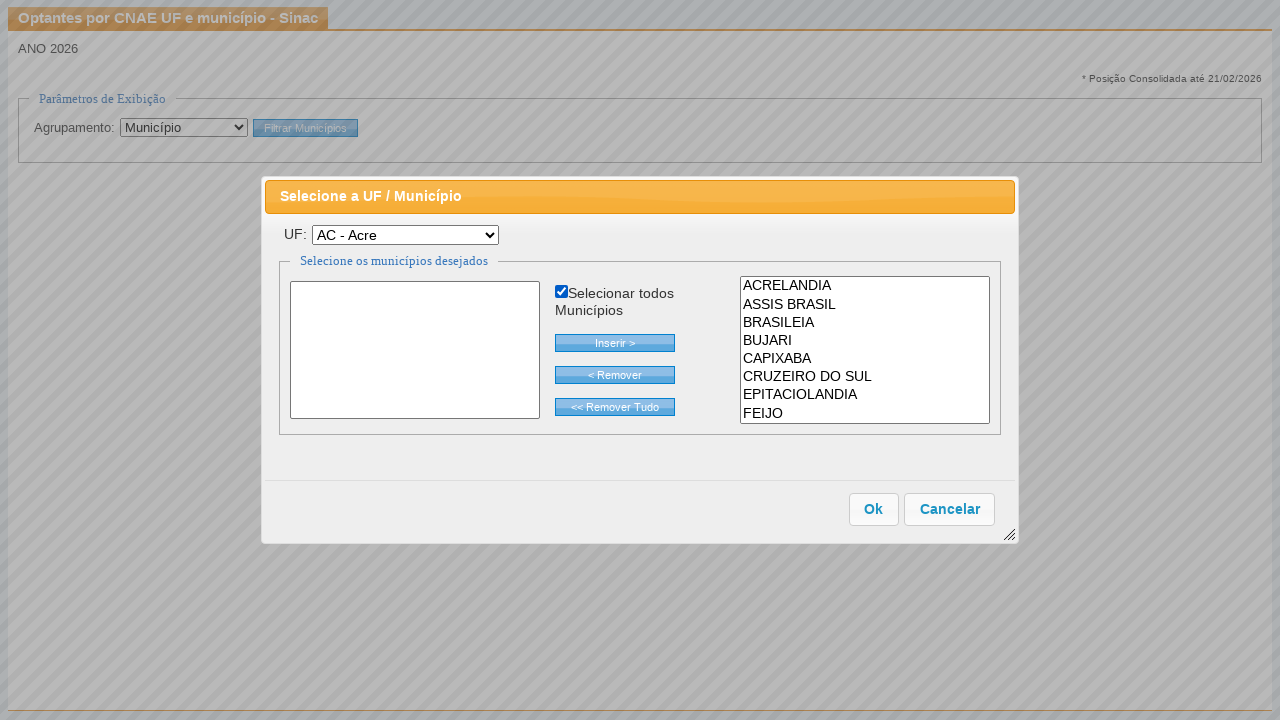

Waited before confirming filter selection
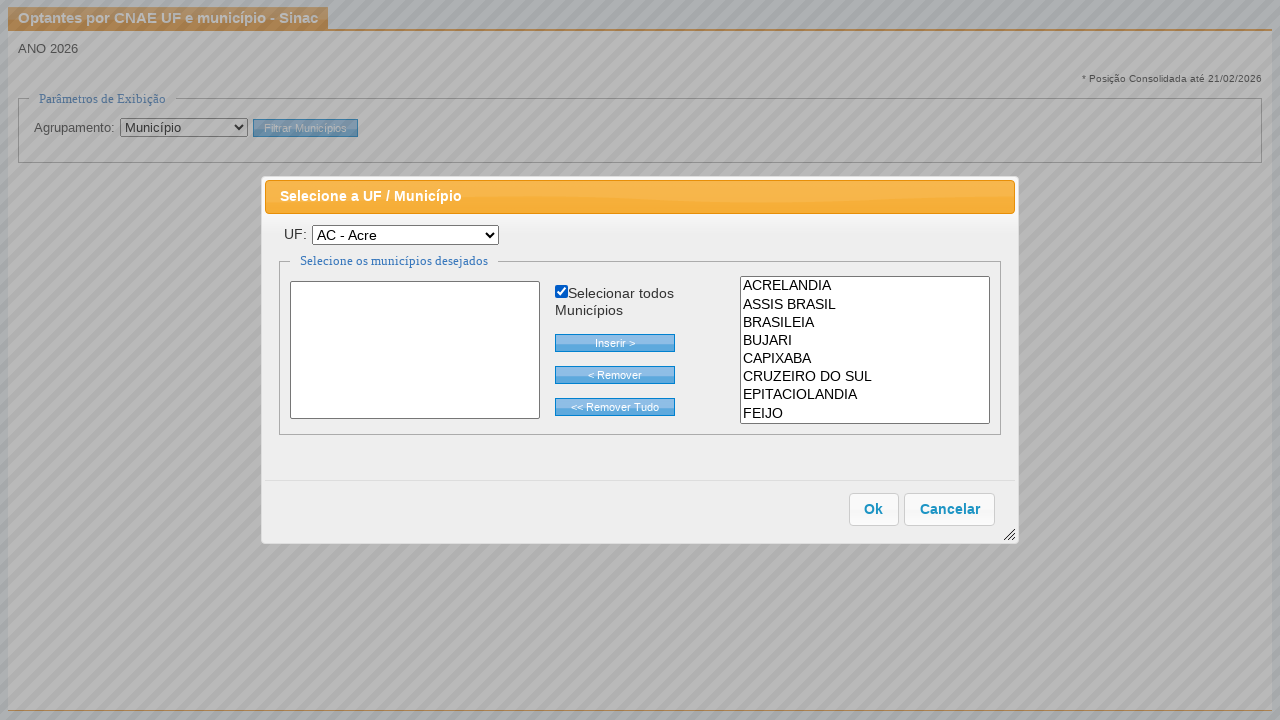

Clicked Ok button to confirm filter selection at (874, 509) on text=Ok
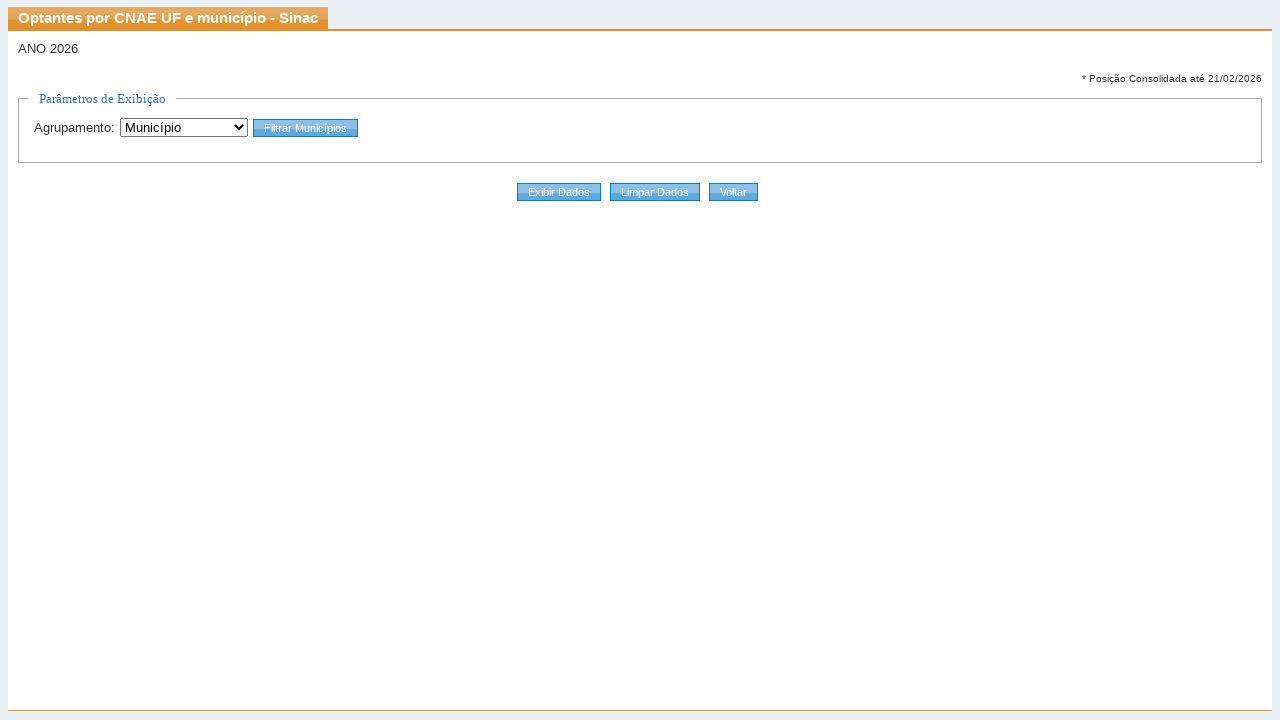

Waited before displaying table
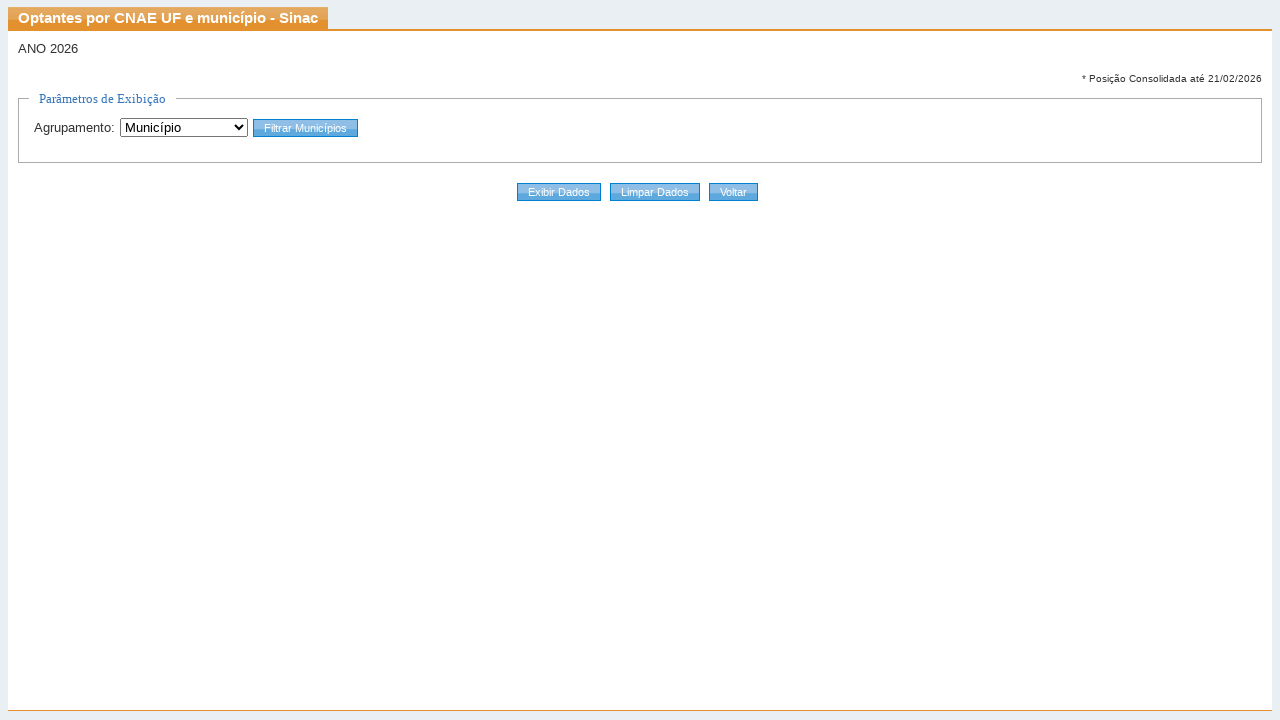

Pressed Enter on display button to show statistics table on #ctl00_ctl00_Conteudo_AntesTabela_btnExibir
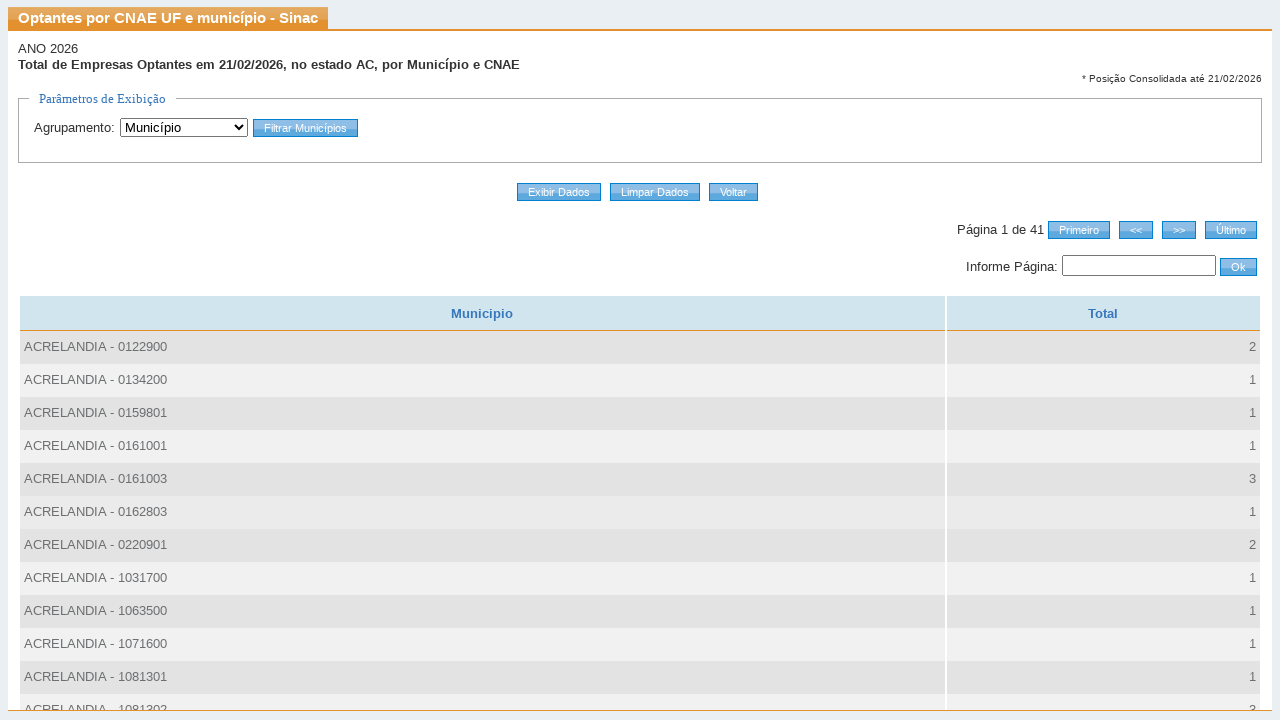

Statistics date label became visible - table data successfully loaded
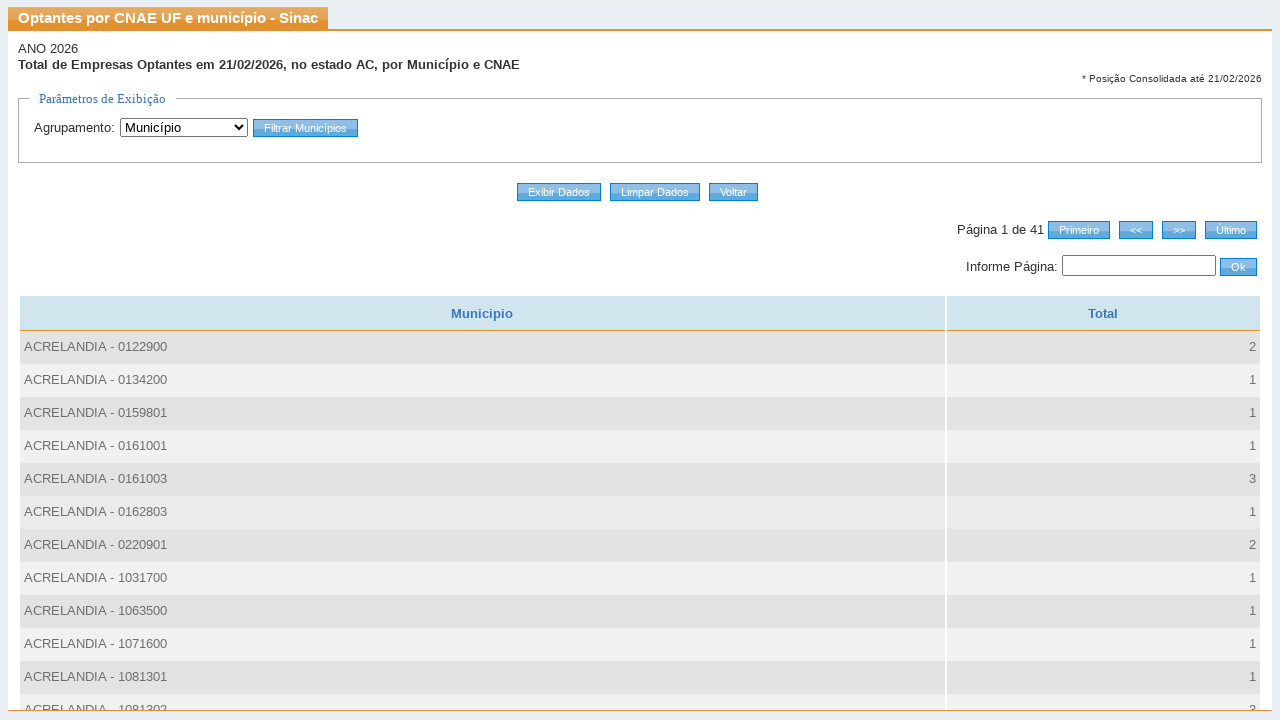

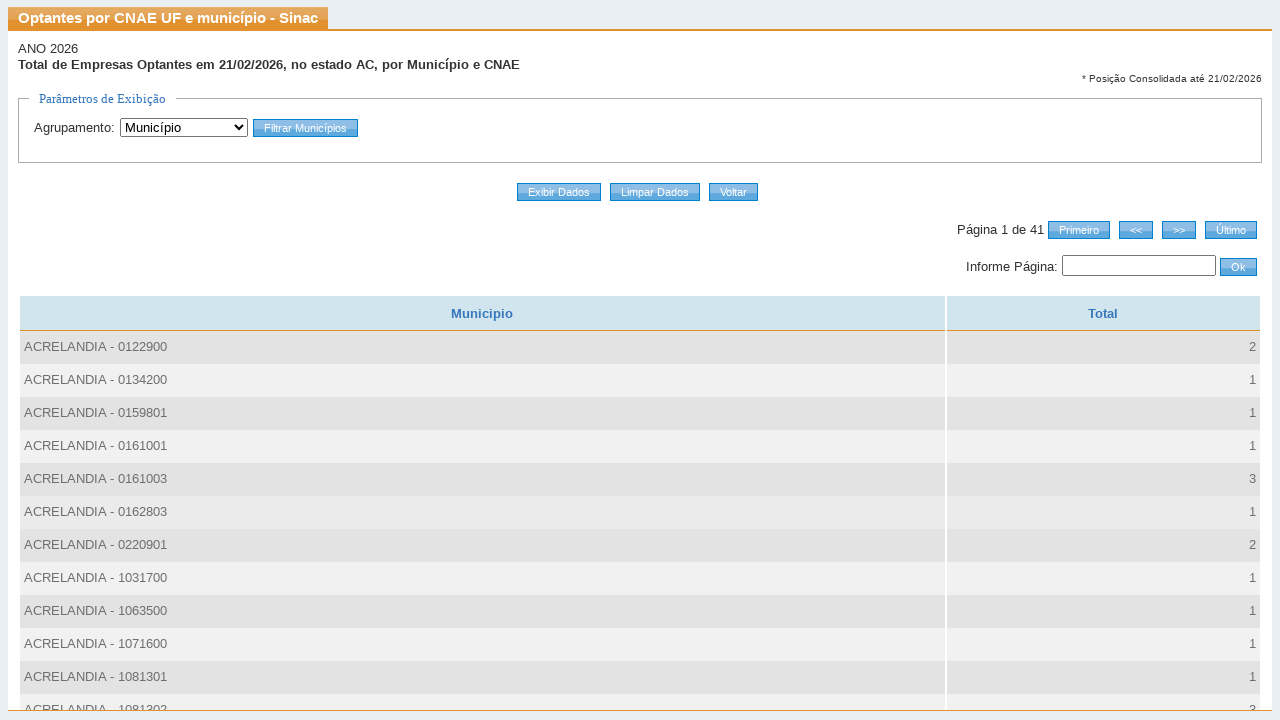